Navigates to Selenium Easy website and maximizes the browser window, demonstrating basic browser automation setup.

Starting URL: https://www.seleniumeasy.com/

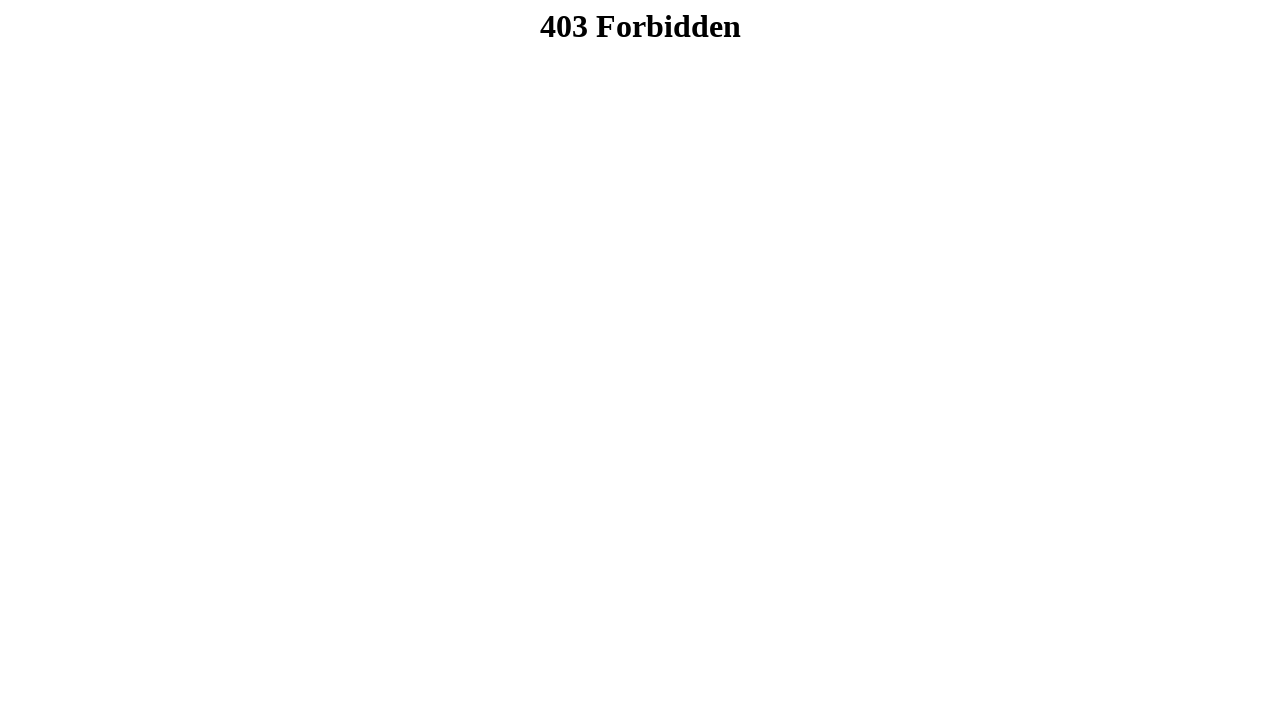

Set viewport size to 1920x1080 to maximize browser window
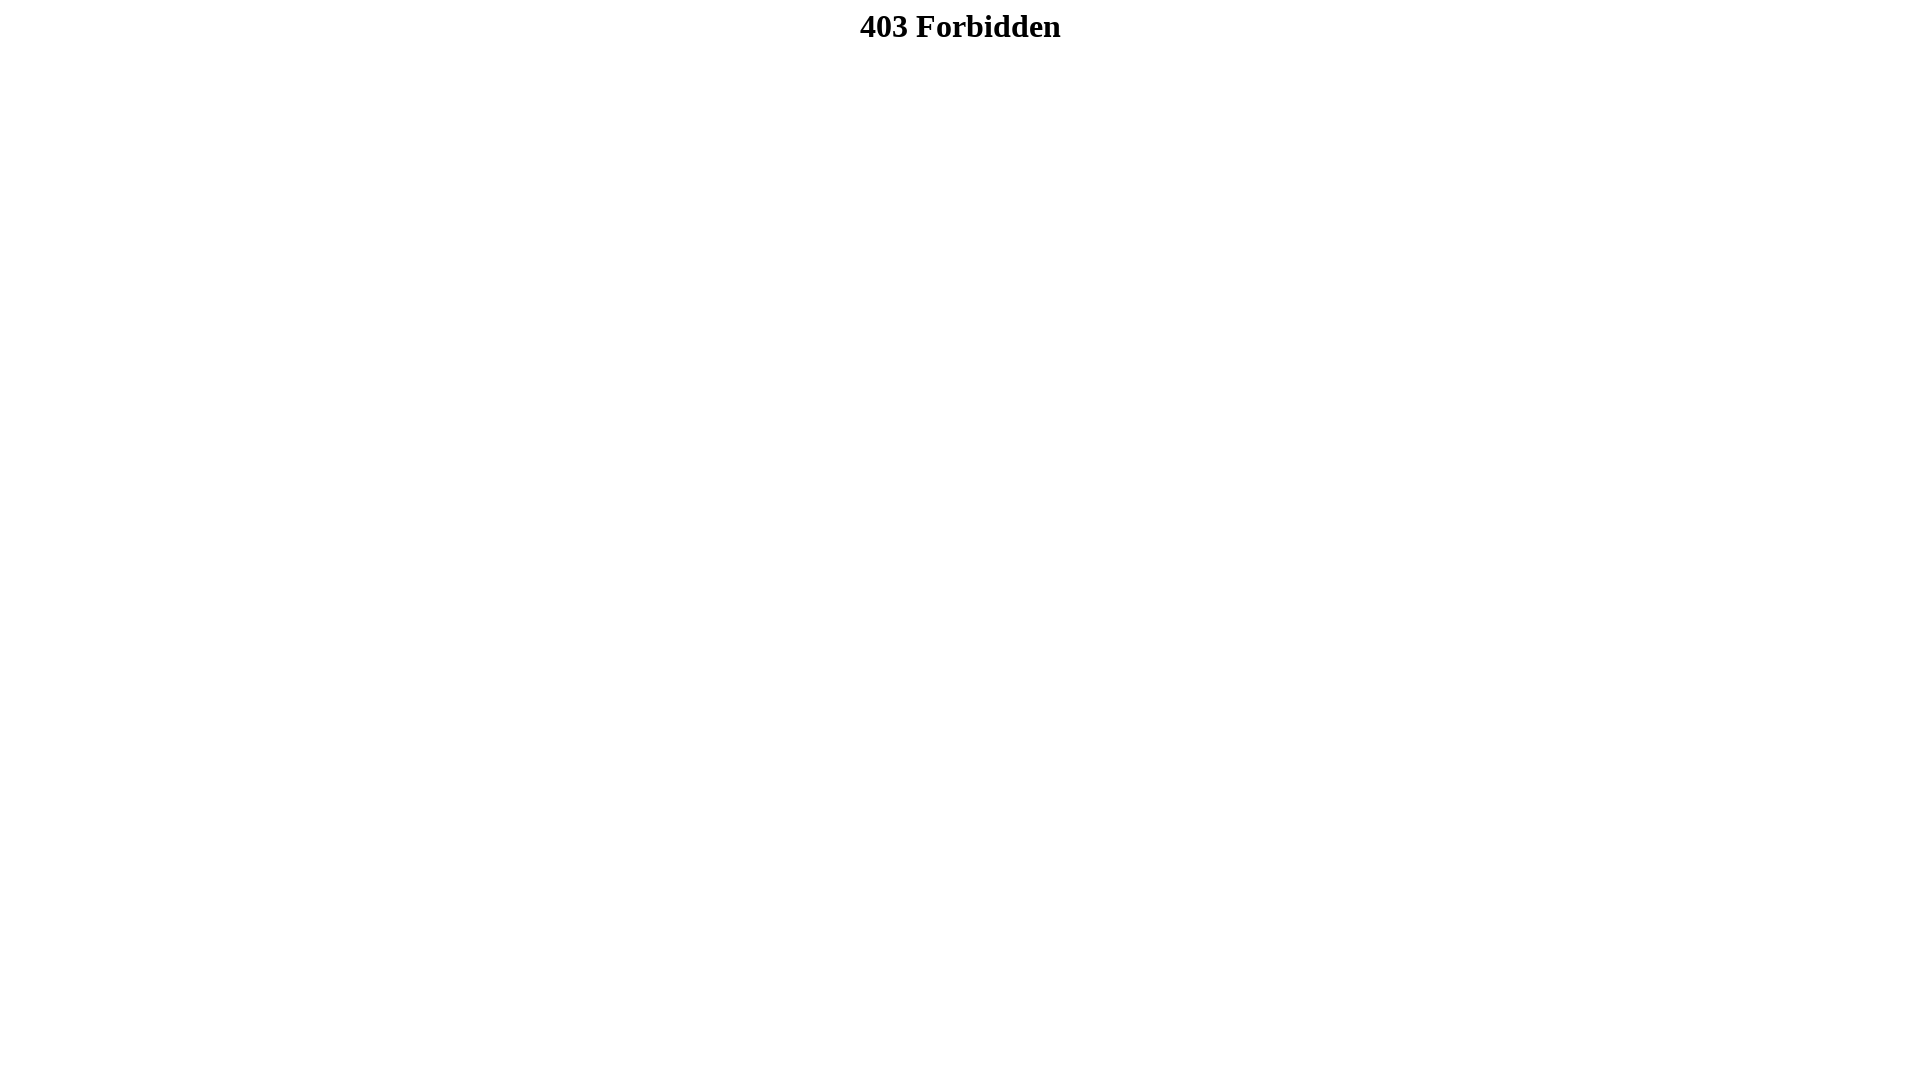

Waited for page to fully load (networkidle state reached)
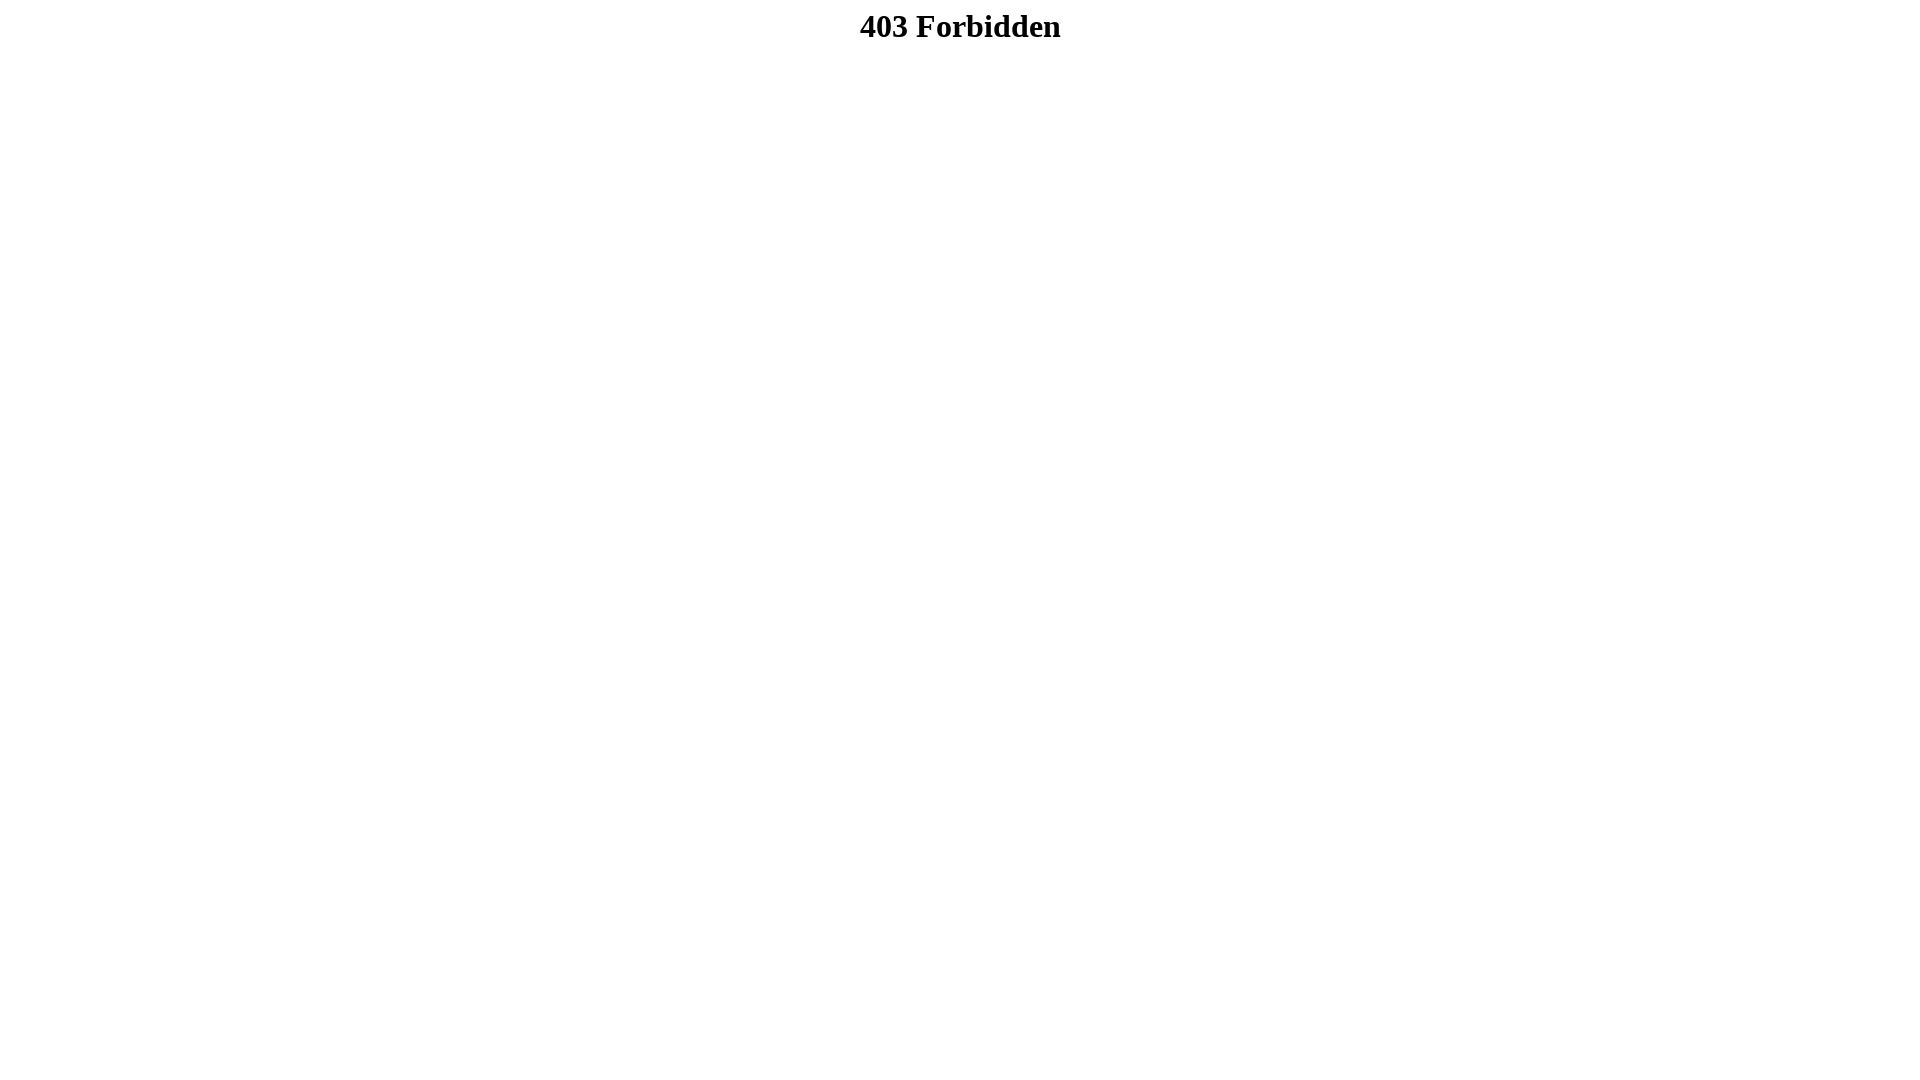

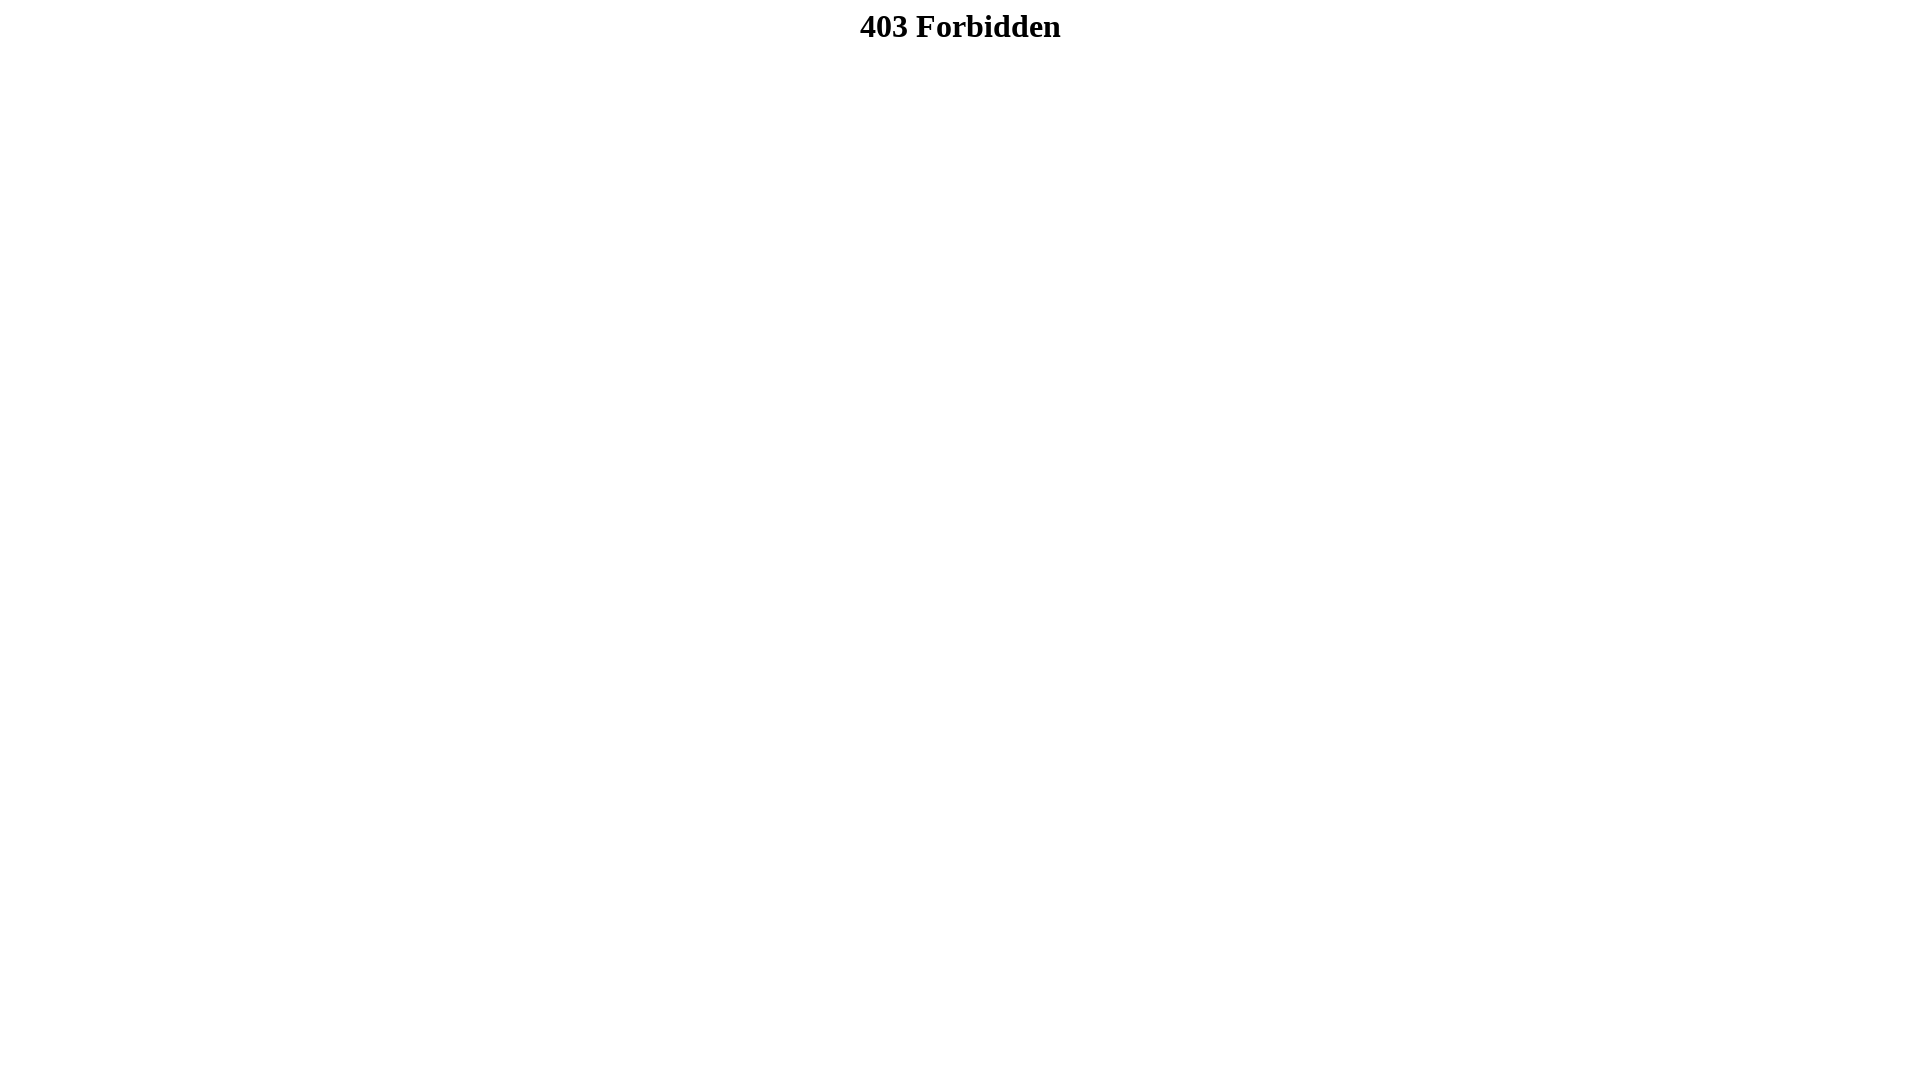